Tests a verify button functionality by clicking it and checking that a success message appears

Starting URL: http://suninjuly.github.io/wait1.html

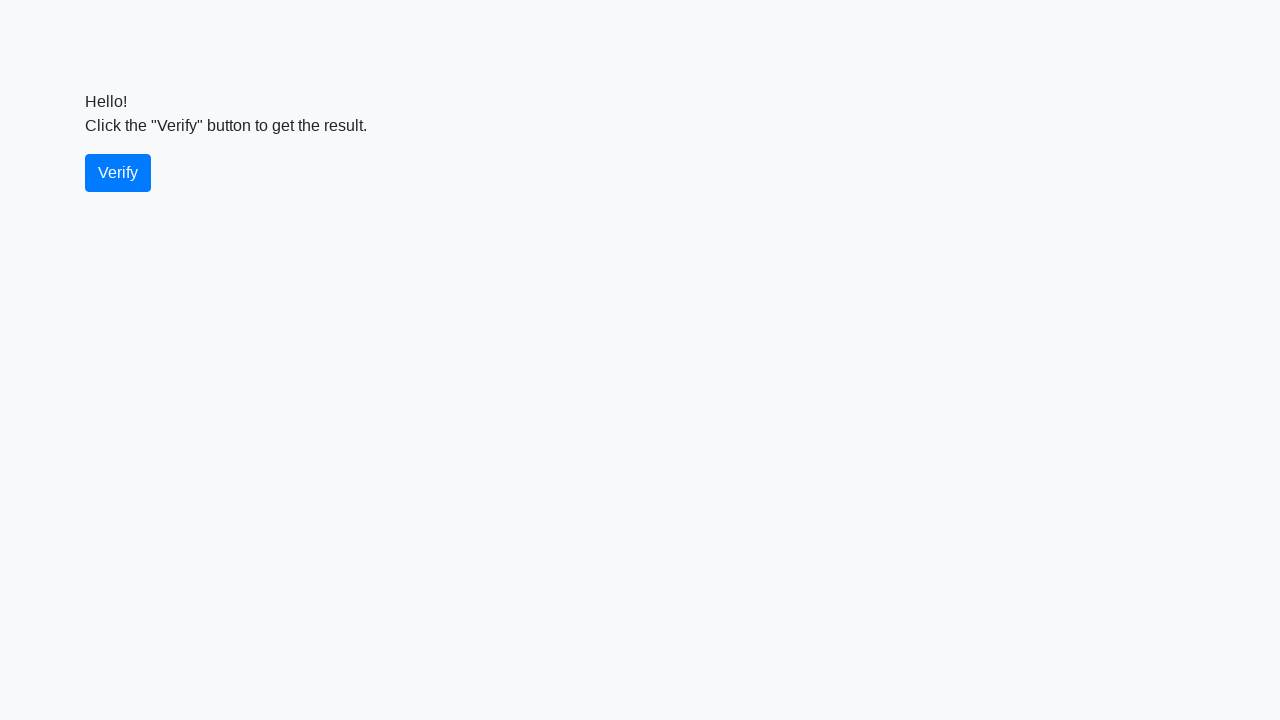

Waited for verify button to be present
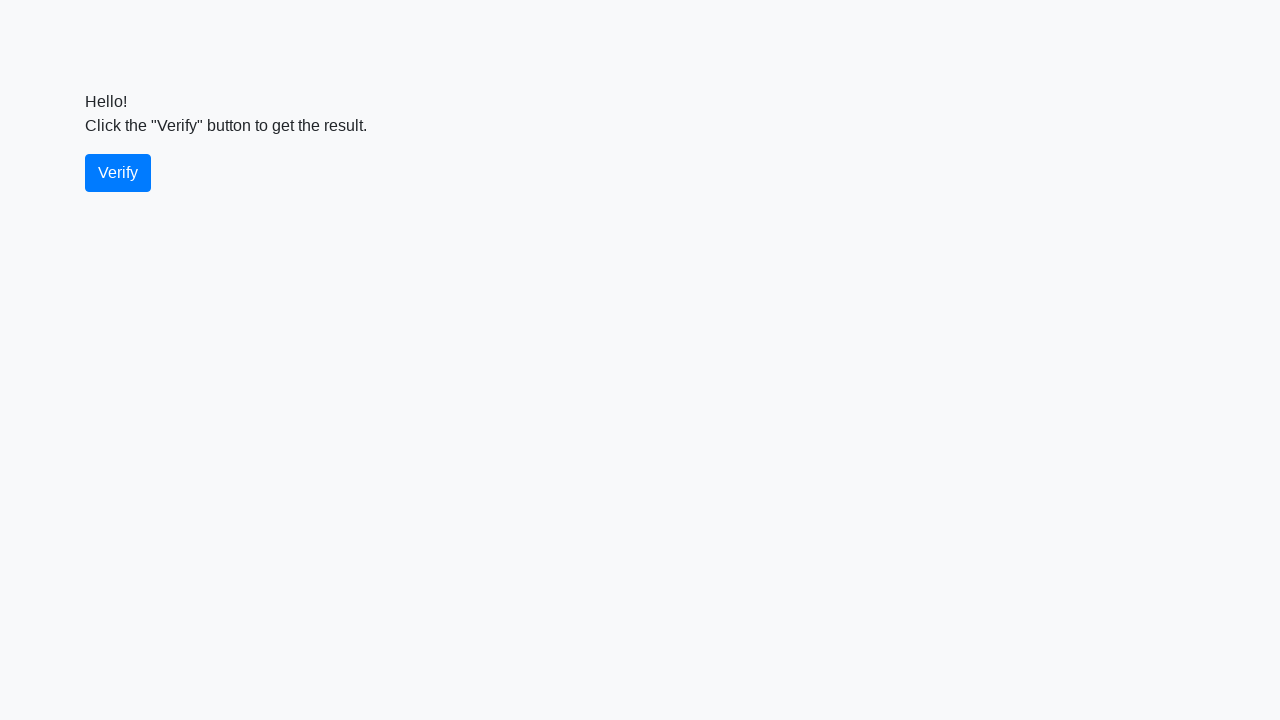

Clicked the verify button at (118, 173) on #verify
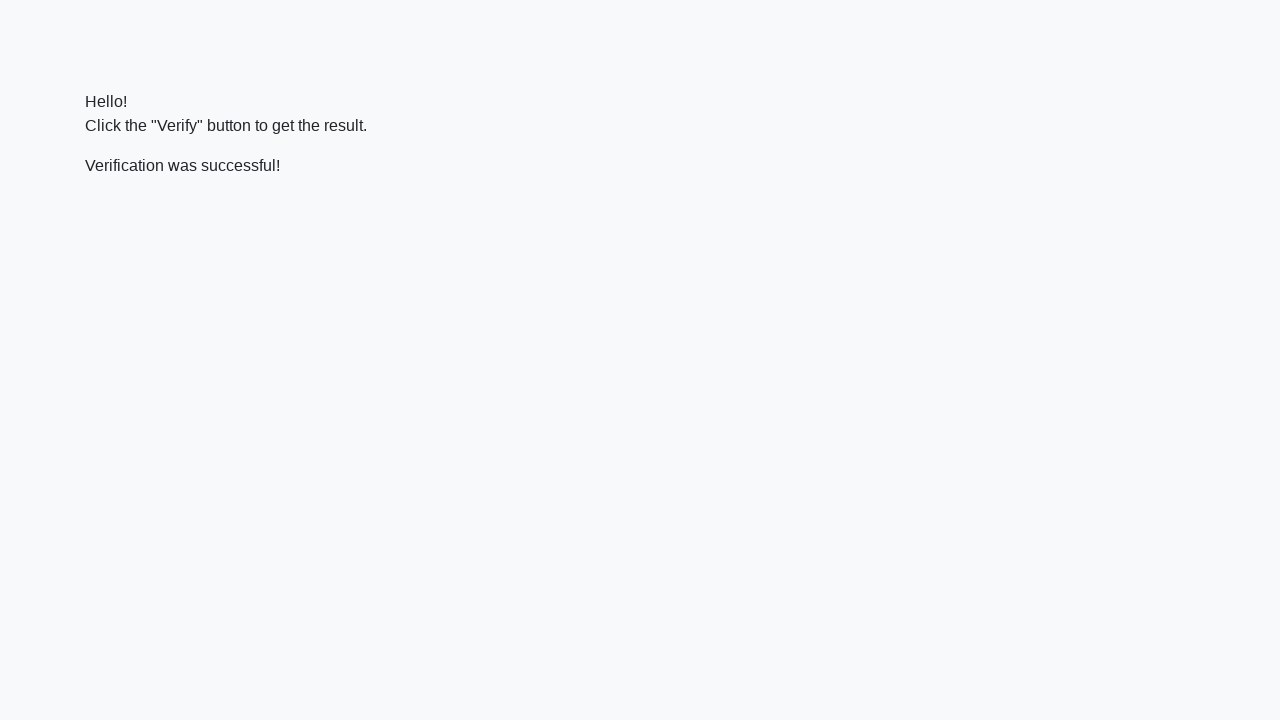

Waited for success message to appear
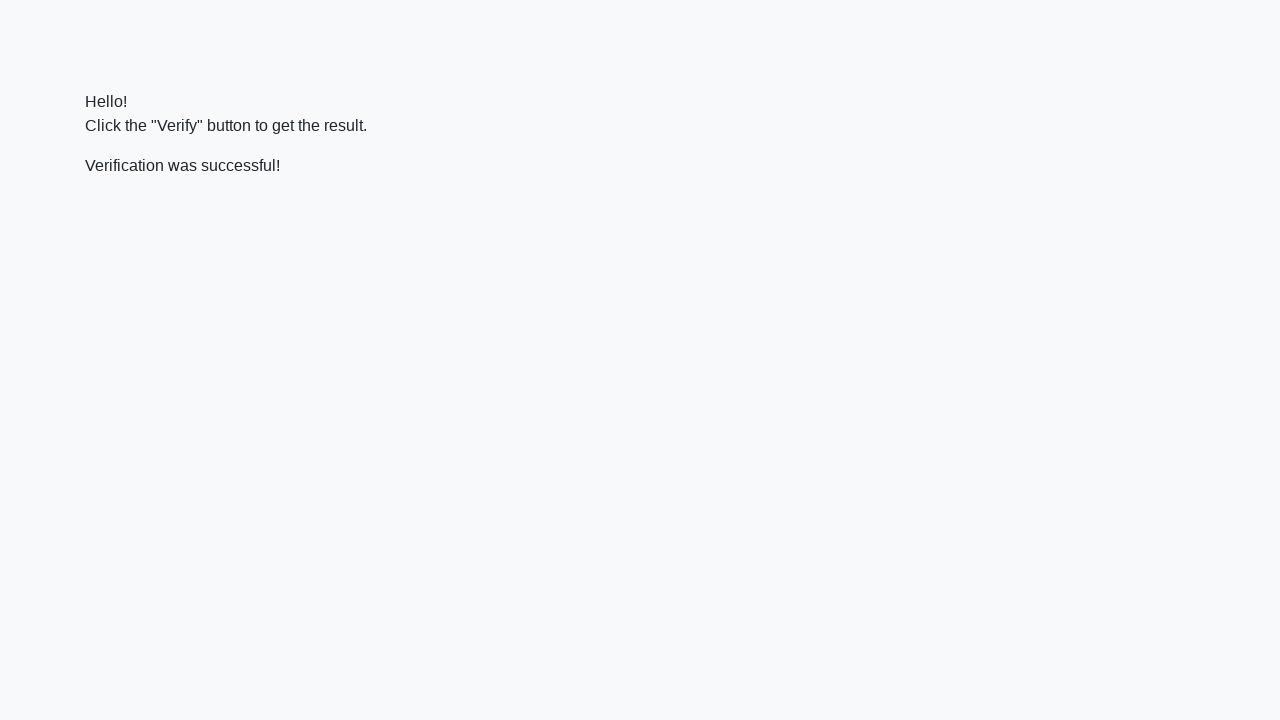

Located the success message element
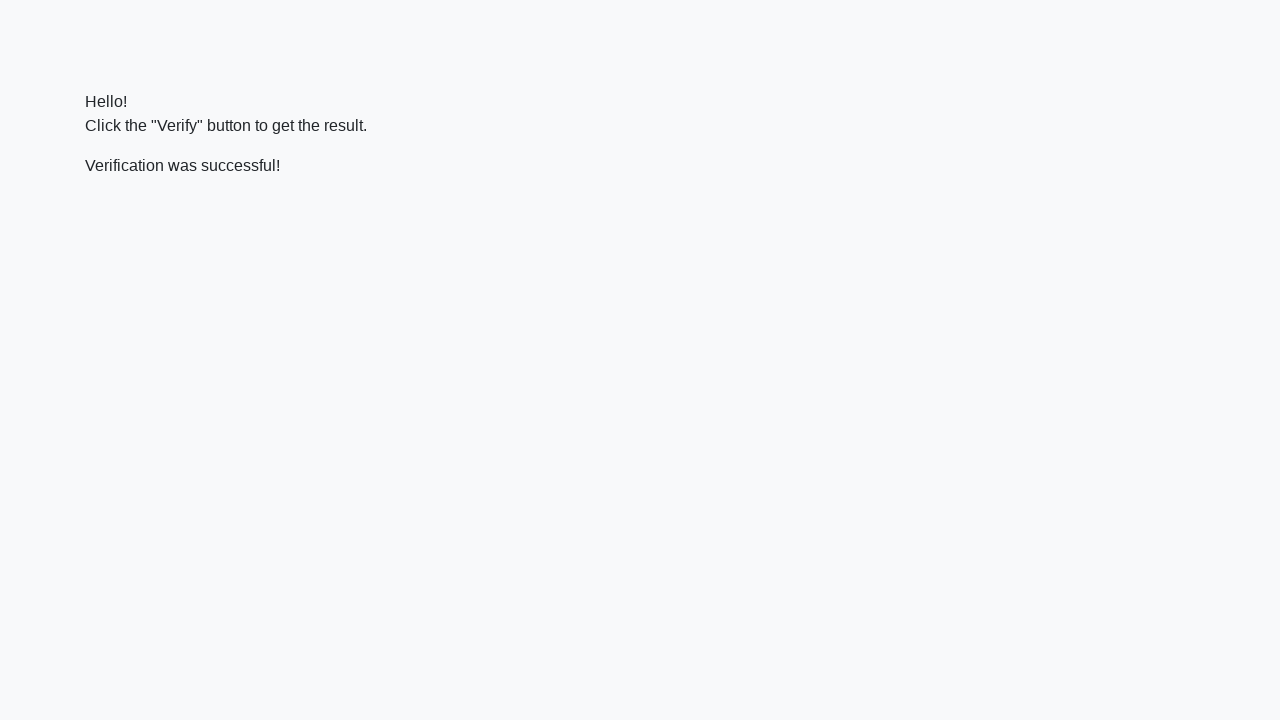

Verified that success message contains 'successful'
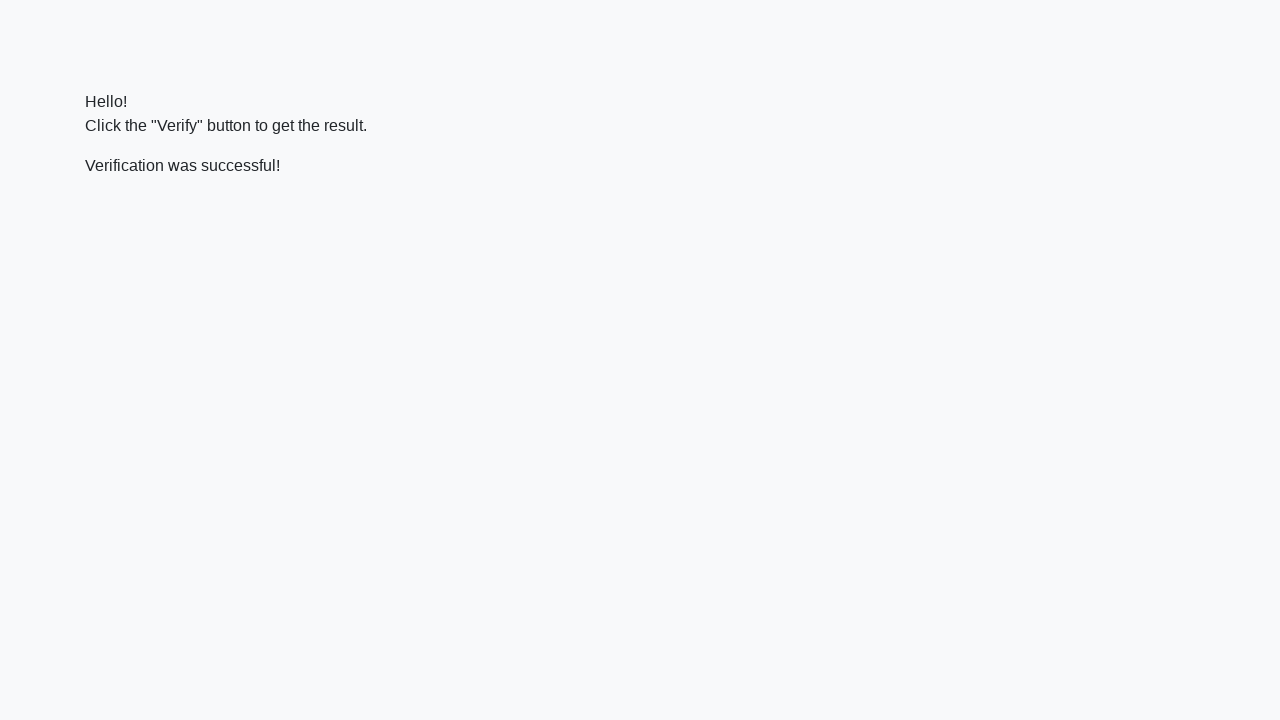

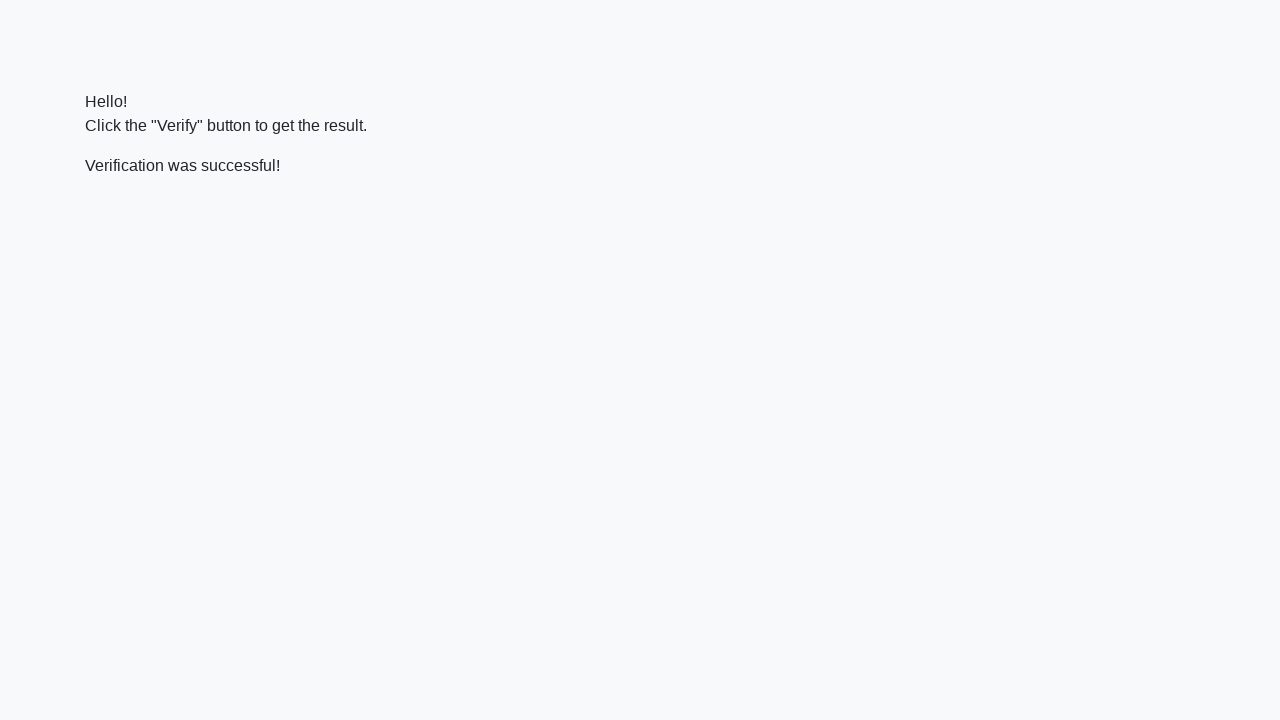